Tests JavaScript confirm dialog by entering a name and clicking the confirm button

Starting URL: https://rahulshettyacademy.com/AutomationPractice/

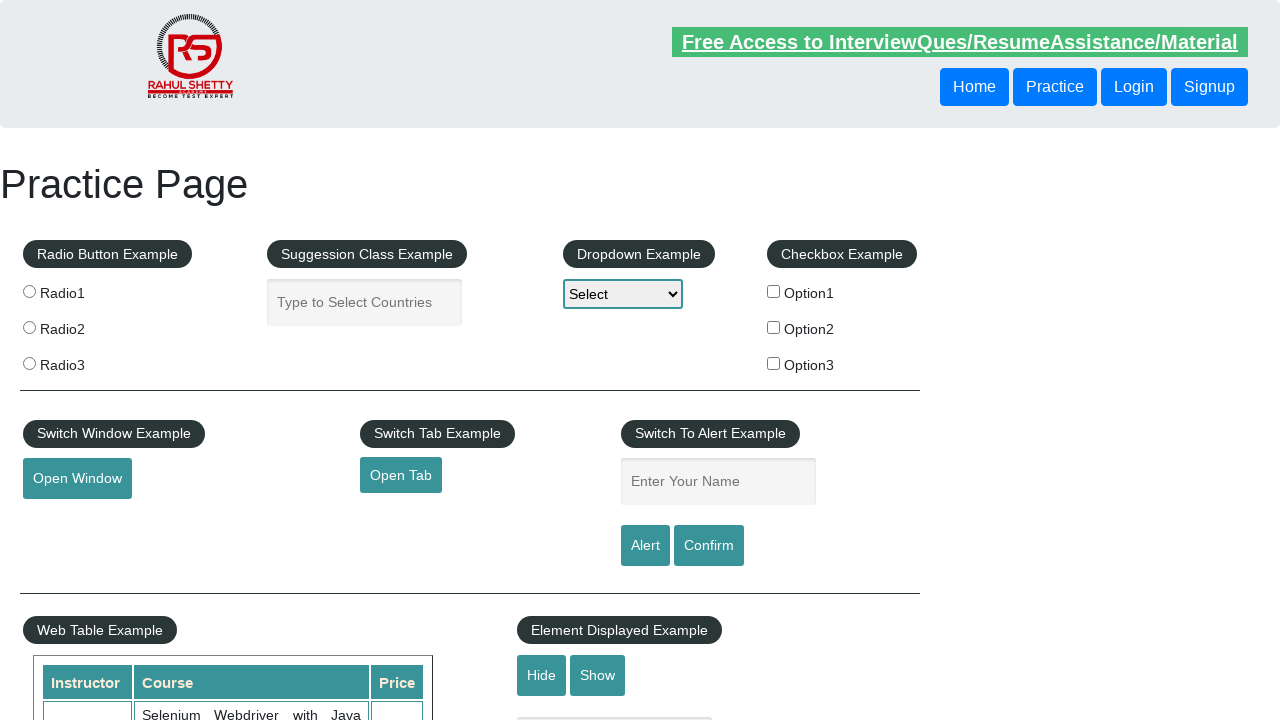

Set up dialog handler to accept JavaScript confirm dialog
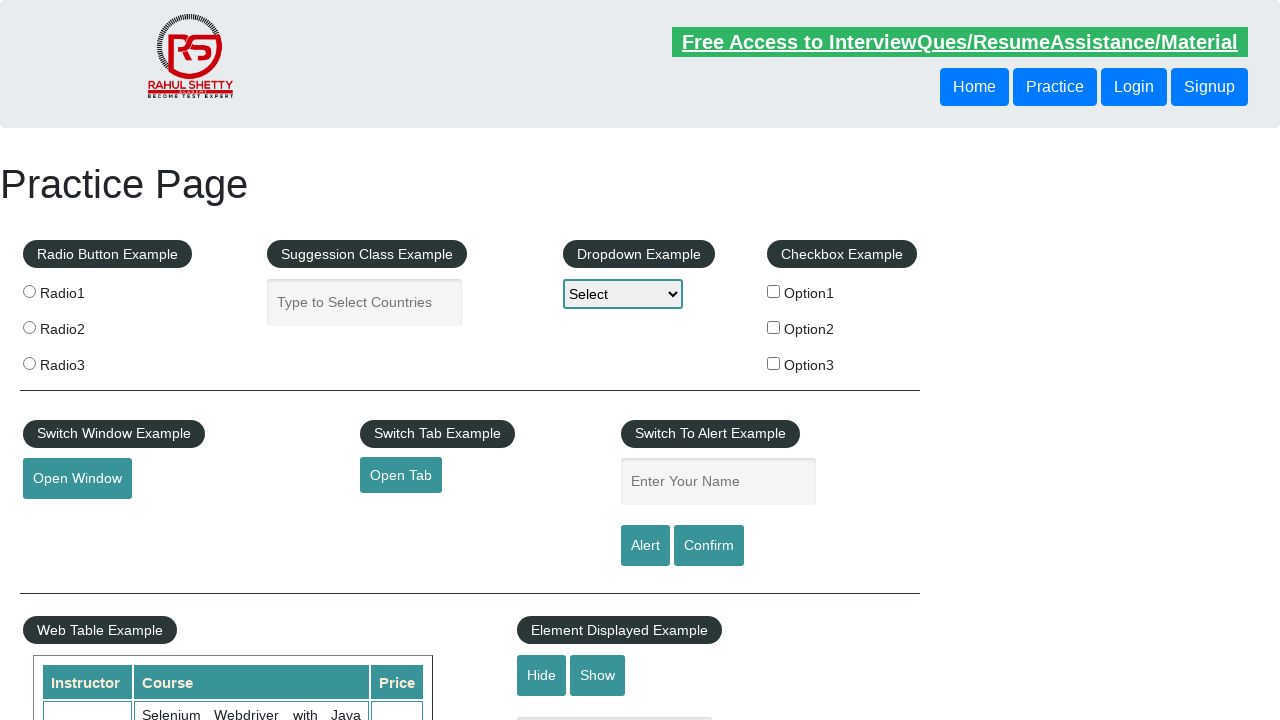

Filled name input field with 'Pankaj Shinde' on input#name
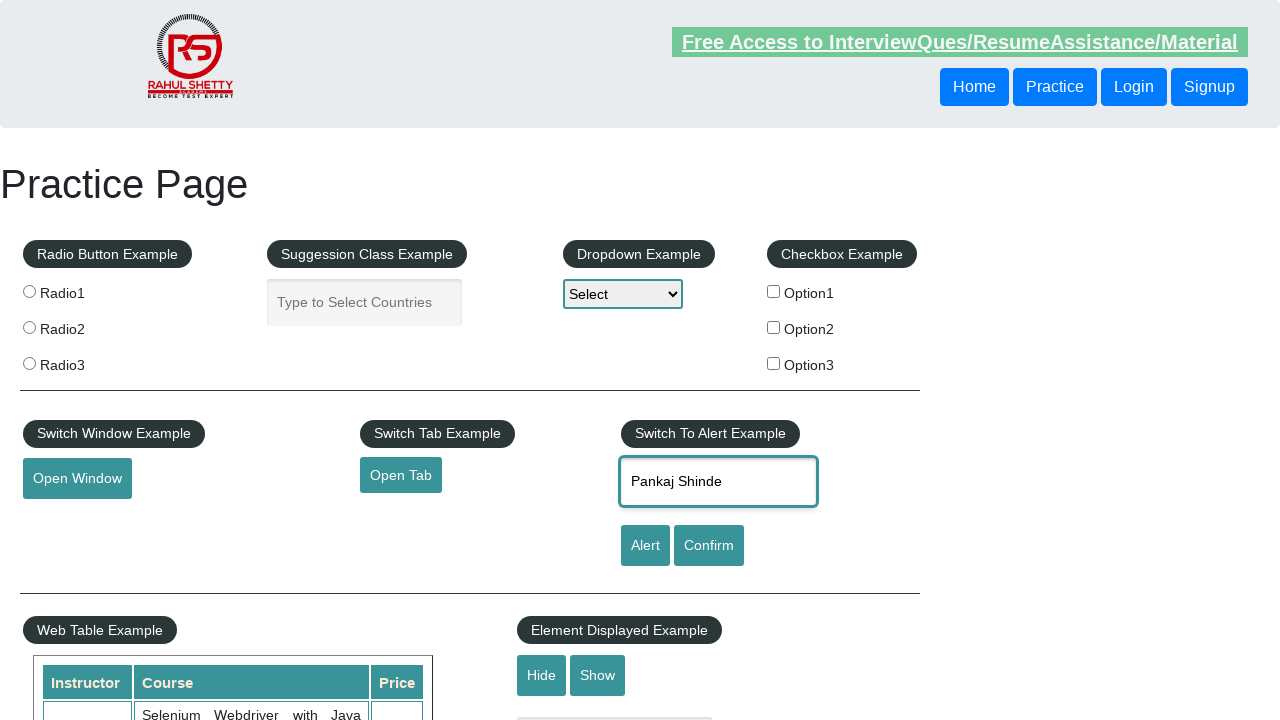

Clicked confirm button to trigger JavaScript confirm dialog at (709, 546) on #confirmbtn
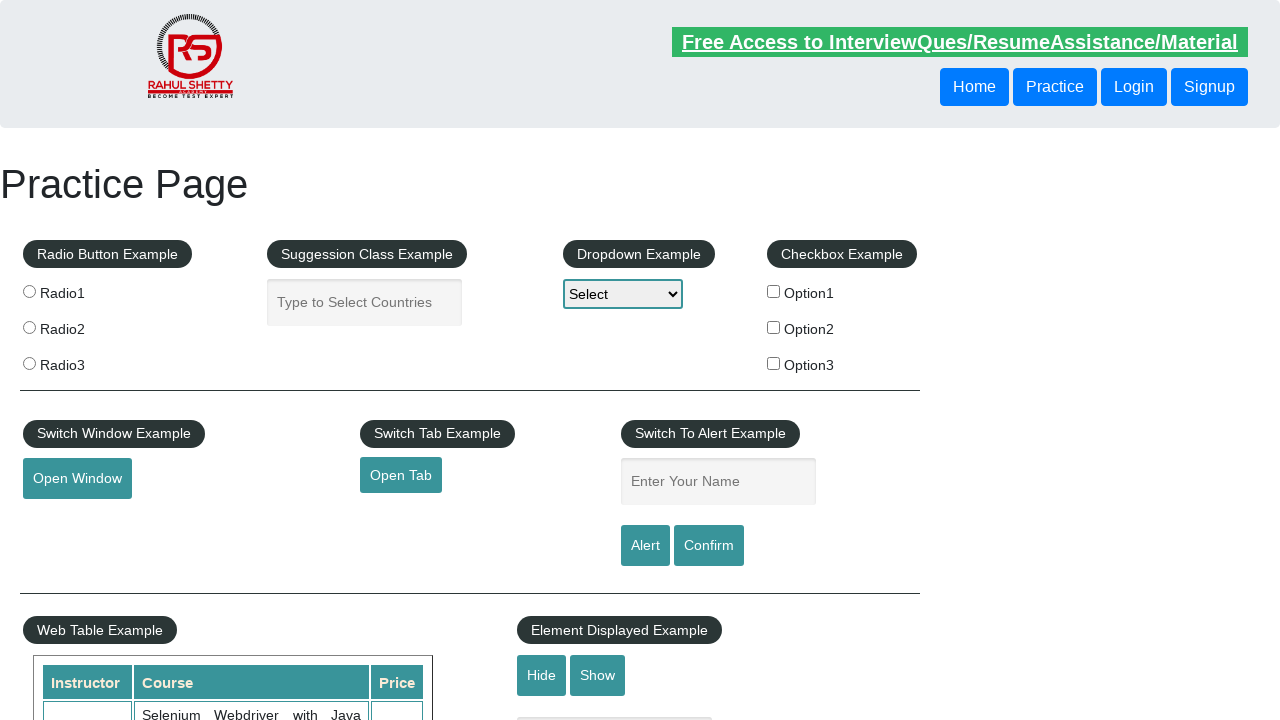

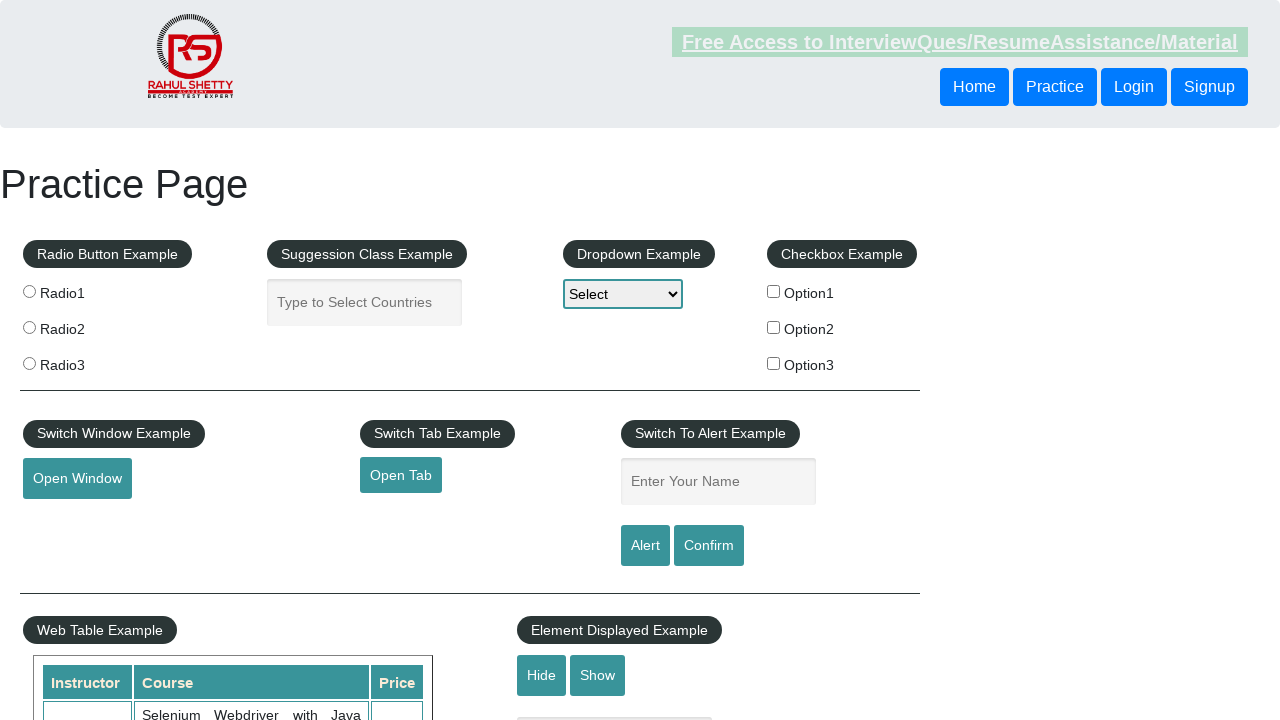